Tests slider functionality by using keyboard arrow keys to move the slider position within an iframe

Starting URL: http://jqueryui.com/slider/

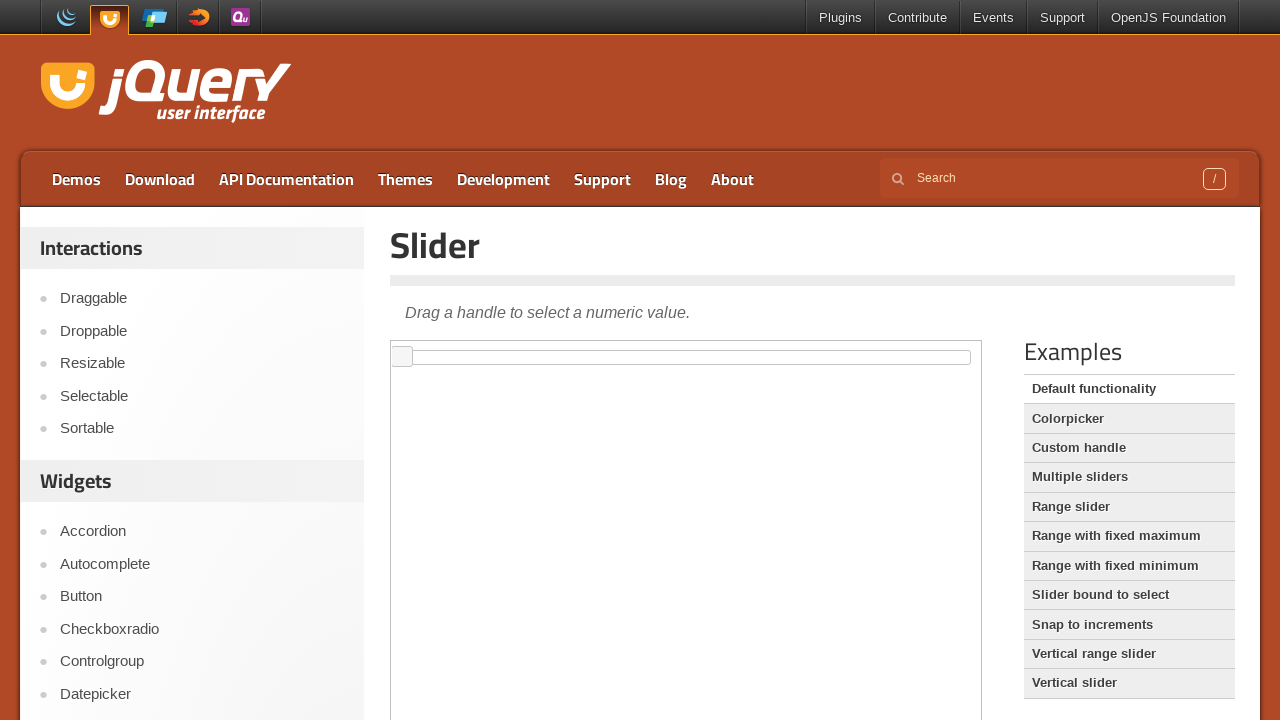

Waited for page to load (networkidle)
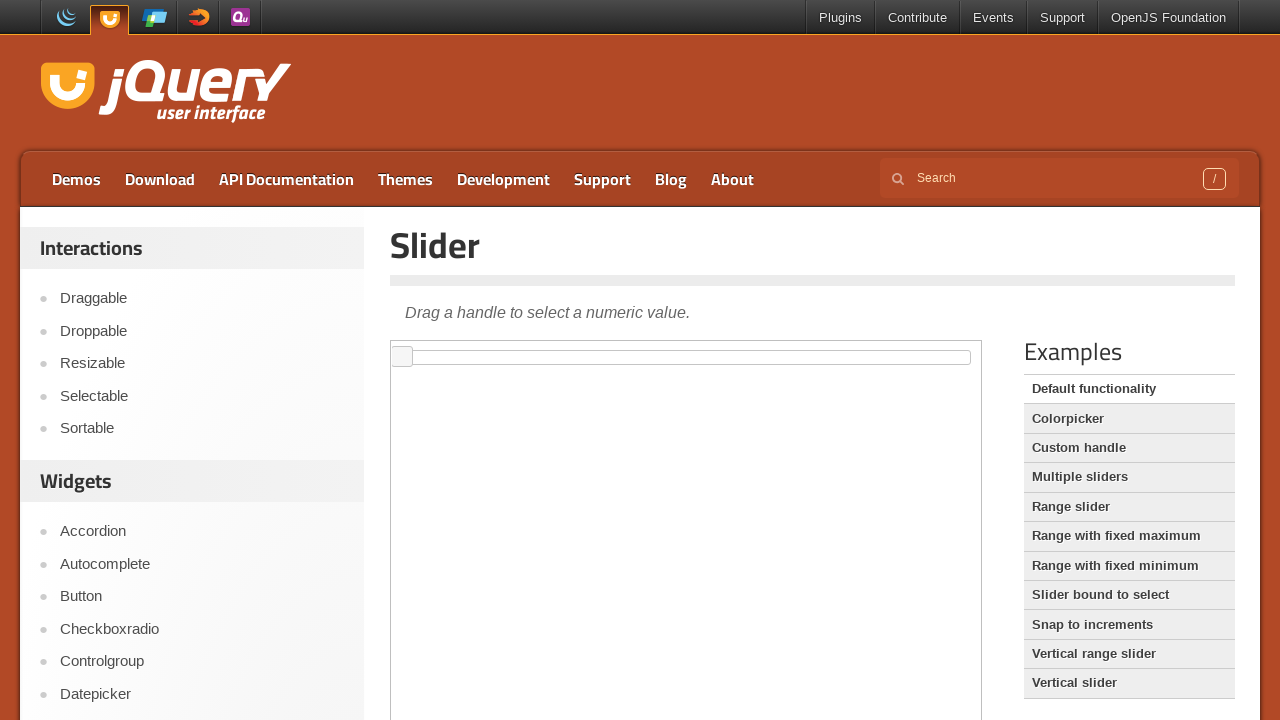

Located iframe with demo-frame class
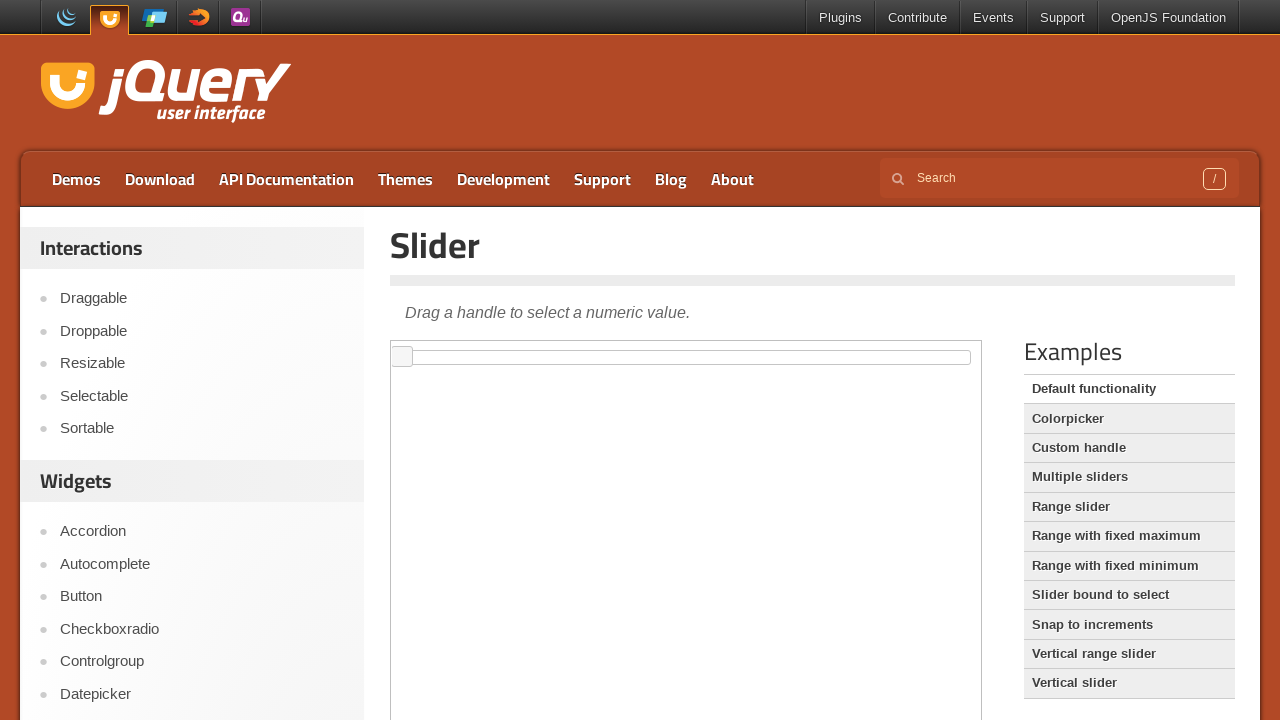

Located slider handle element within iframe
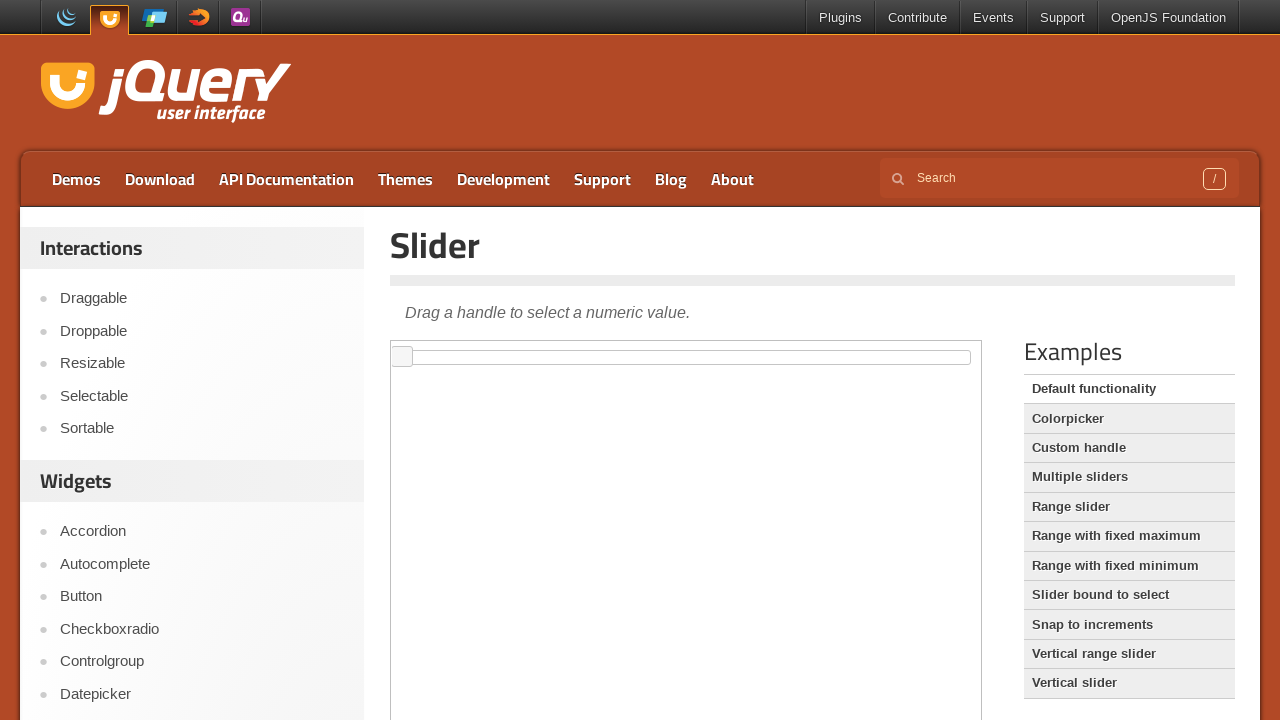

Slider handle became visible
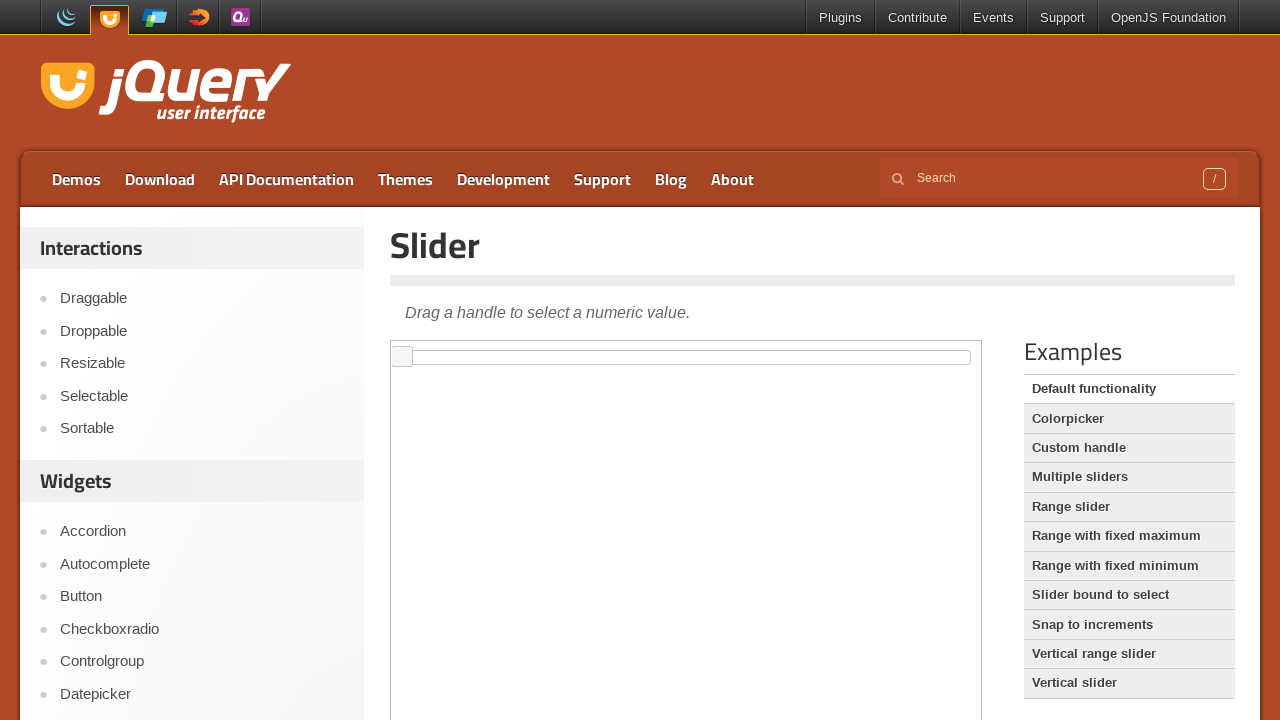

Clicked on slider handle to focus it at (402, 357) on iframe.demo-frame >> internal:control=enter-frame >> div#slider span.ui-slider-h
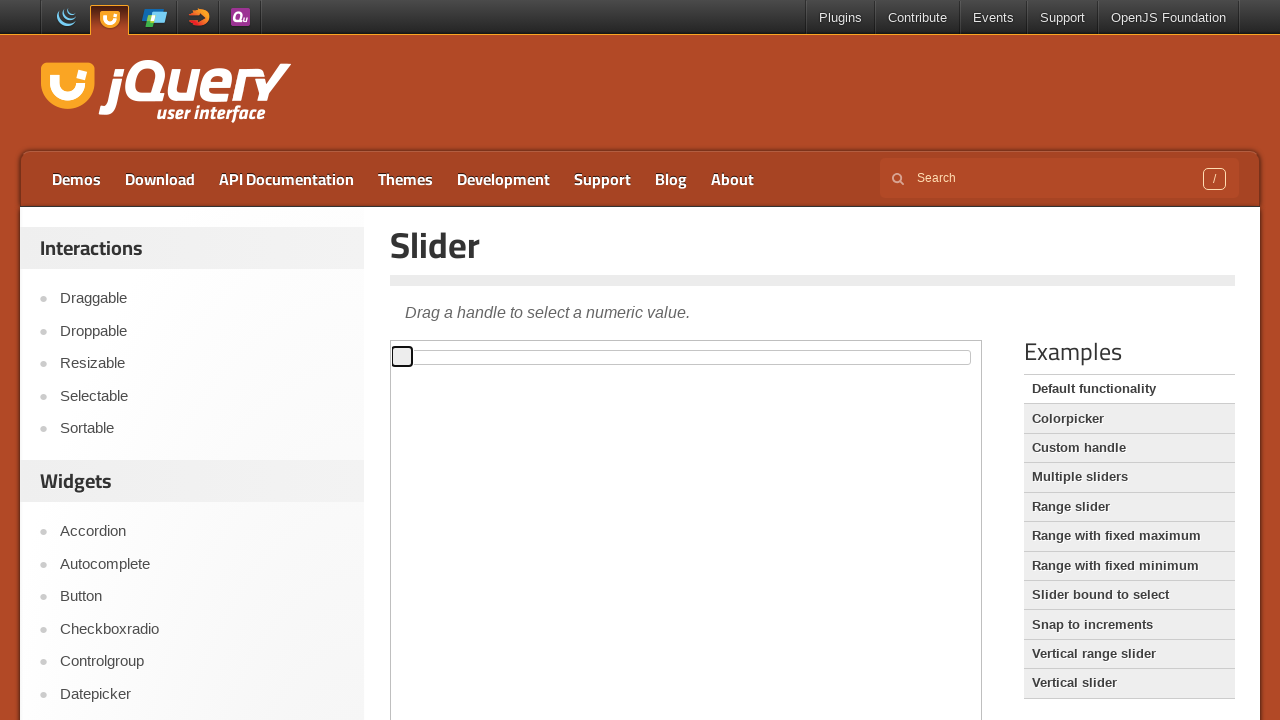

Pressed ArrowRight key on slider (iteration 1/4) on iframe.demo-frame >> internal:control=enter-frame >> div#slider span.ui-slider-h
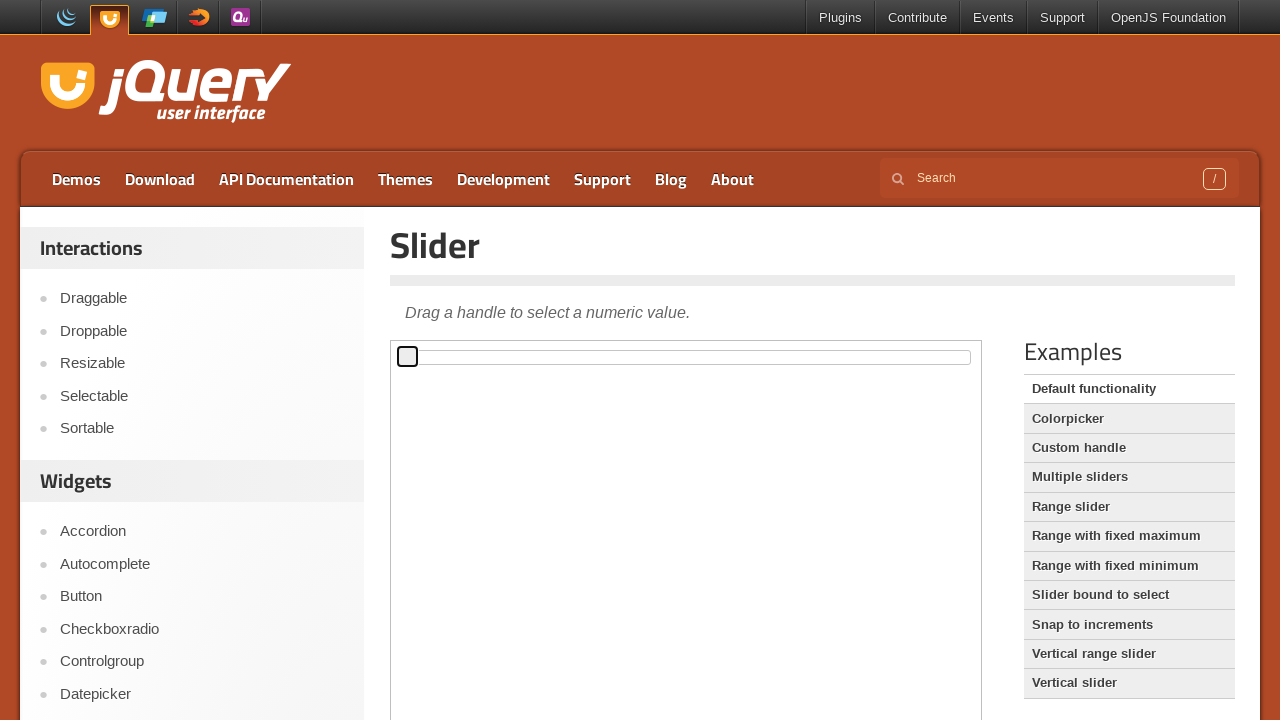

Pressed ArrowRight key on slider (iteration 2/4) on iframe.demo-frame >> internal:control=enter-frame >> div#slider span.ui-slider-h
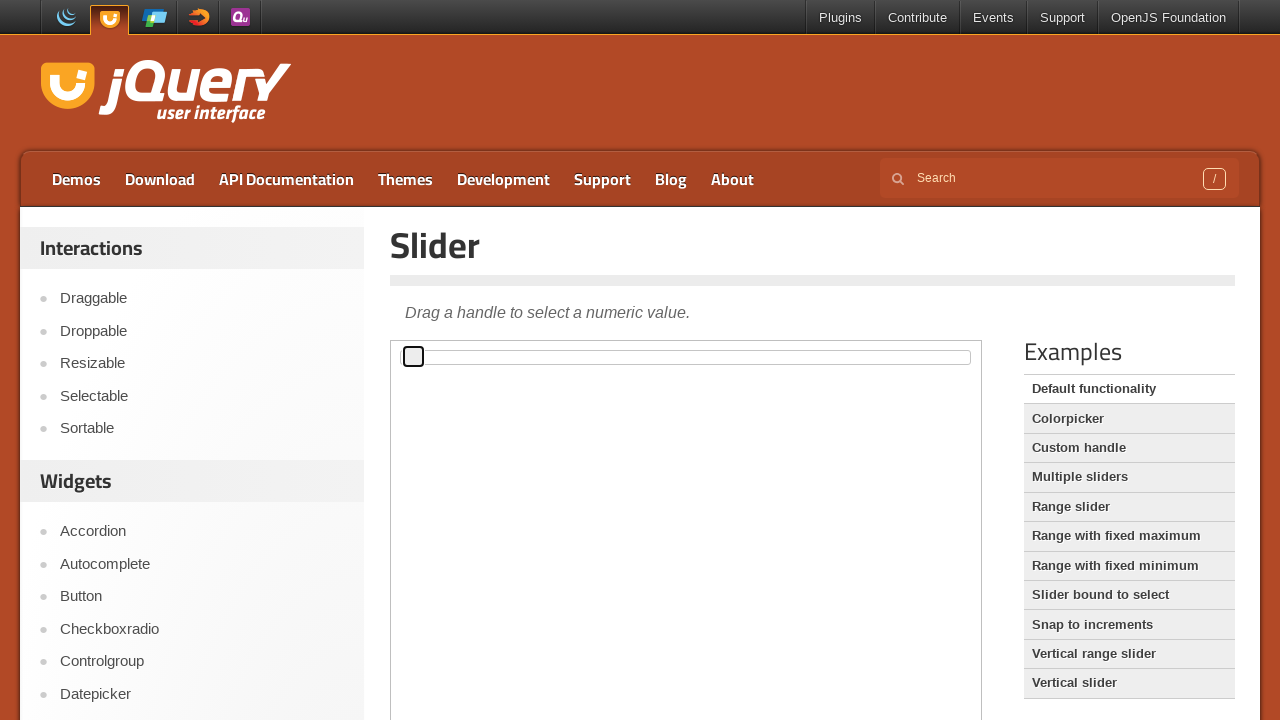

Pressed ArrowRight key on slider (iteration 3/4) on iframe.demo-frame >> internal:control=enter-frame >> div#slider span.ui-slider-h
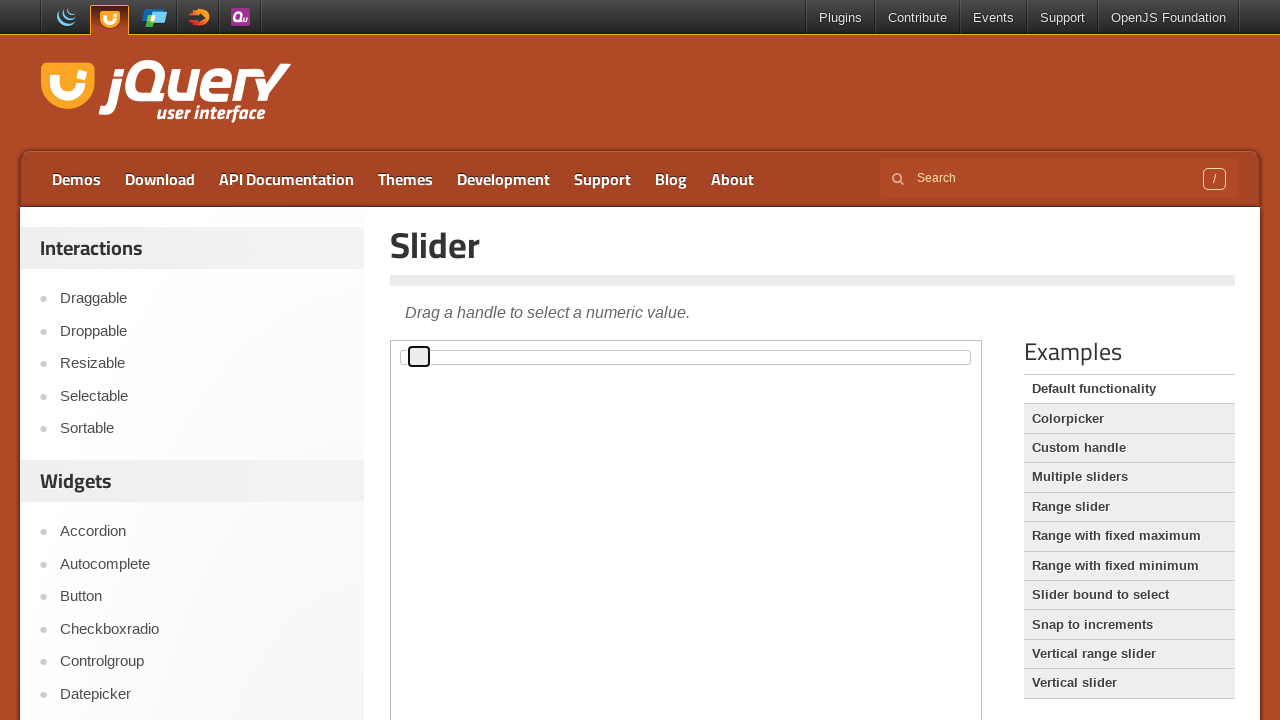

Pressed ArrowRight key on slider (iteration 4/4) on iframe.demo-frame >> internal:control=enter-frame >> div#slider span.ui-slider-h
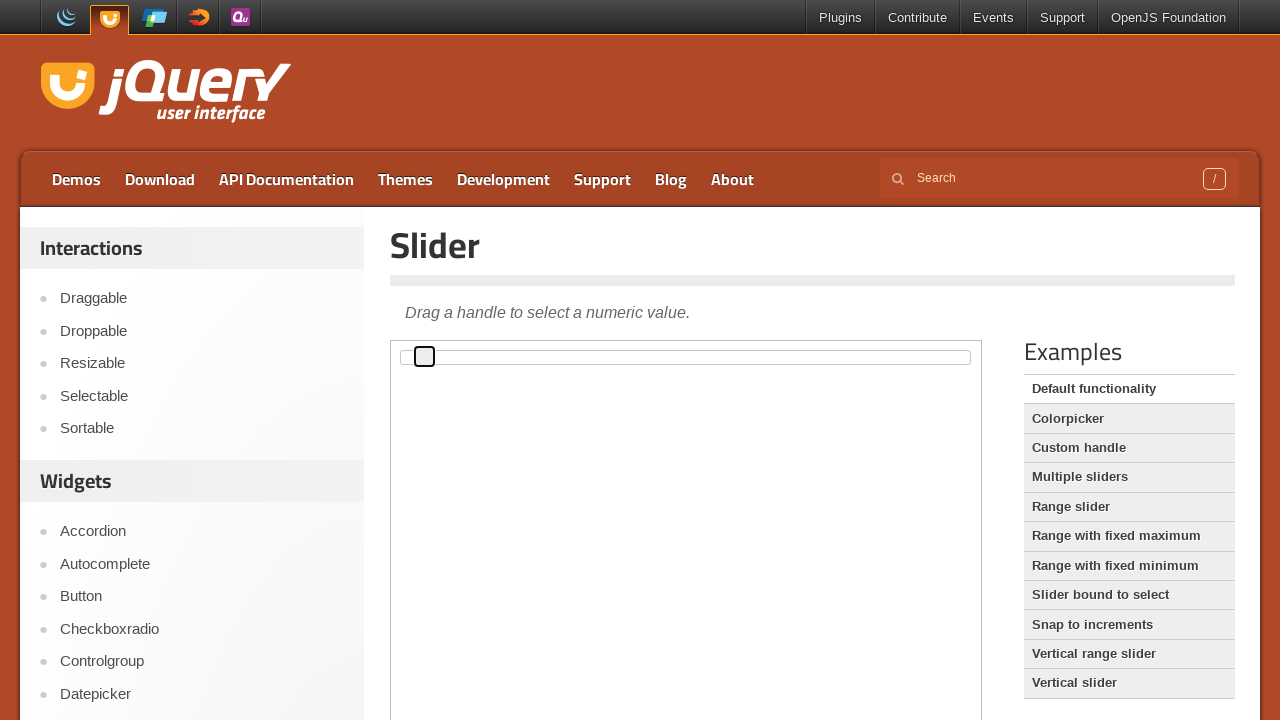

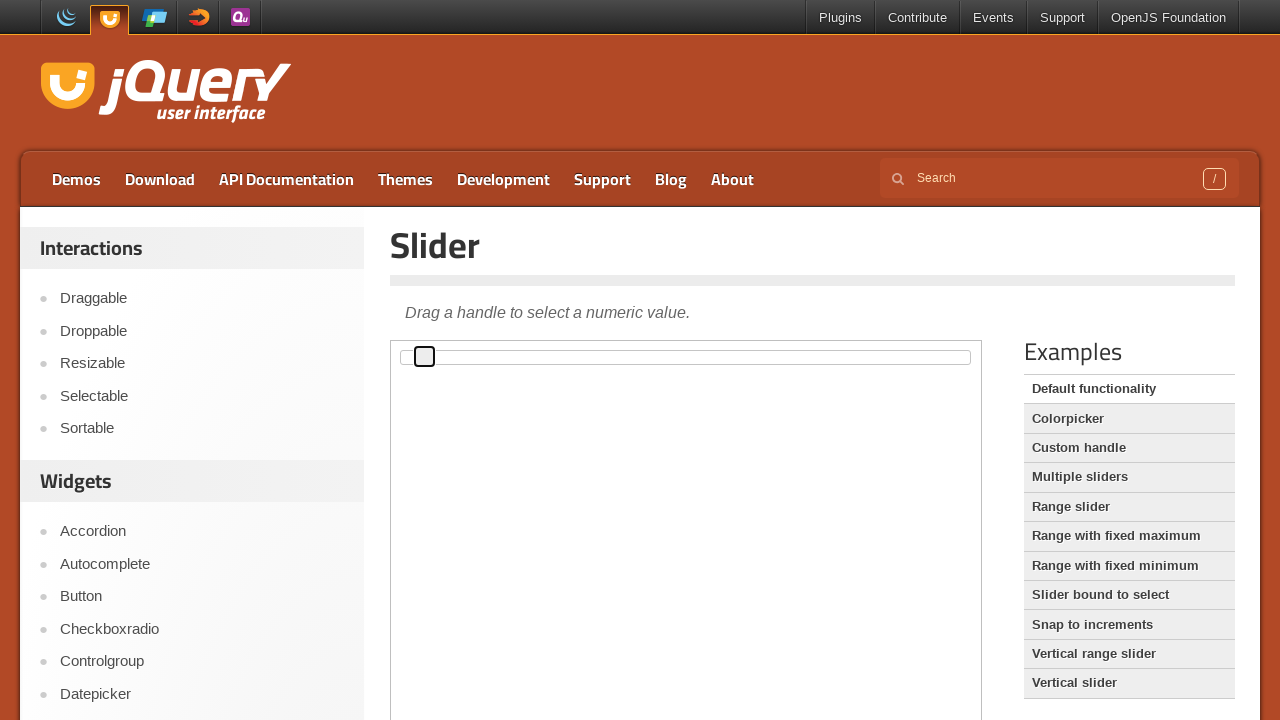